Tests radio button handling by clicking the "Hockey" radio button and verifying it is displayed/selected

Starting URL: https://practice.cydeo.com/radio_buttons

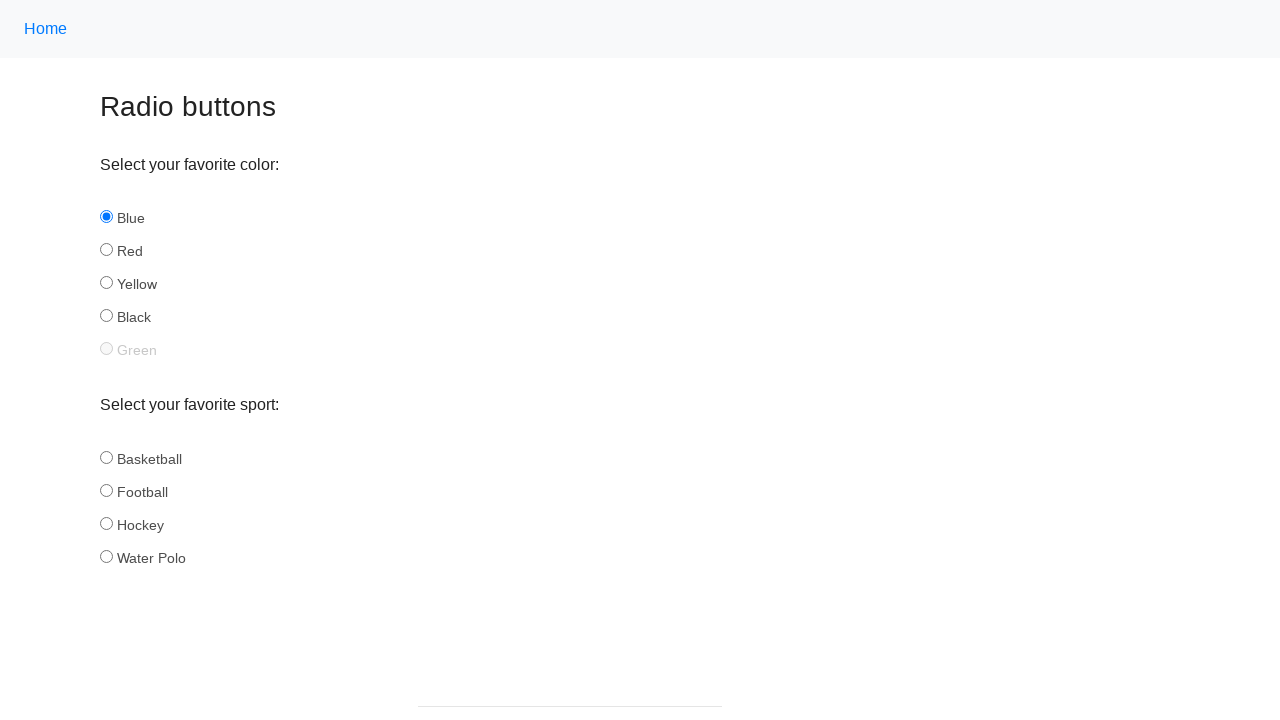

Clicked the Hockey radio button at (106, 523) on xpath=//input[@id='hockey']
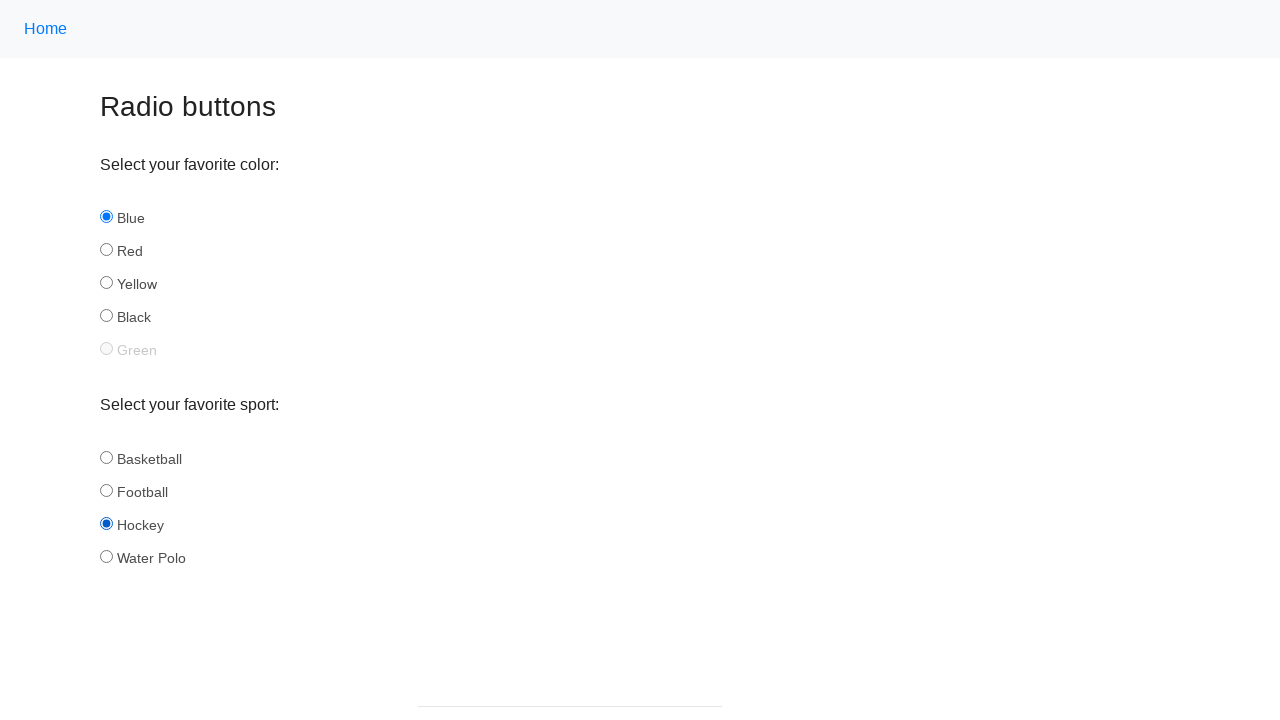

Located the Hockey radio button element
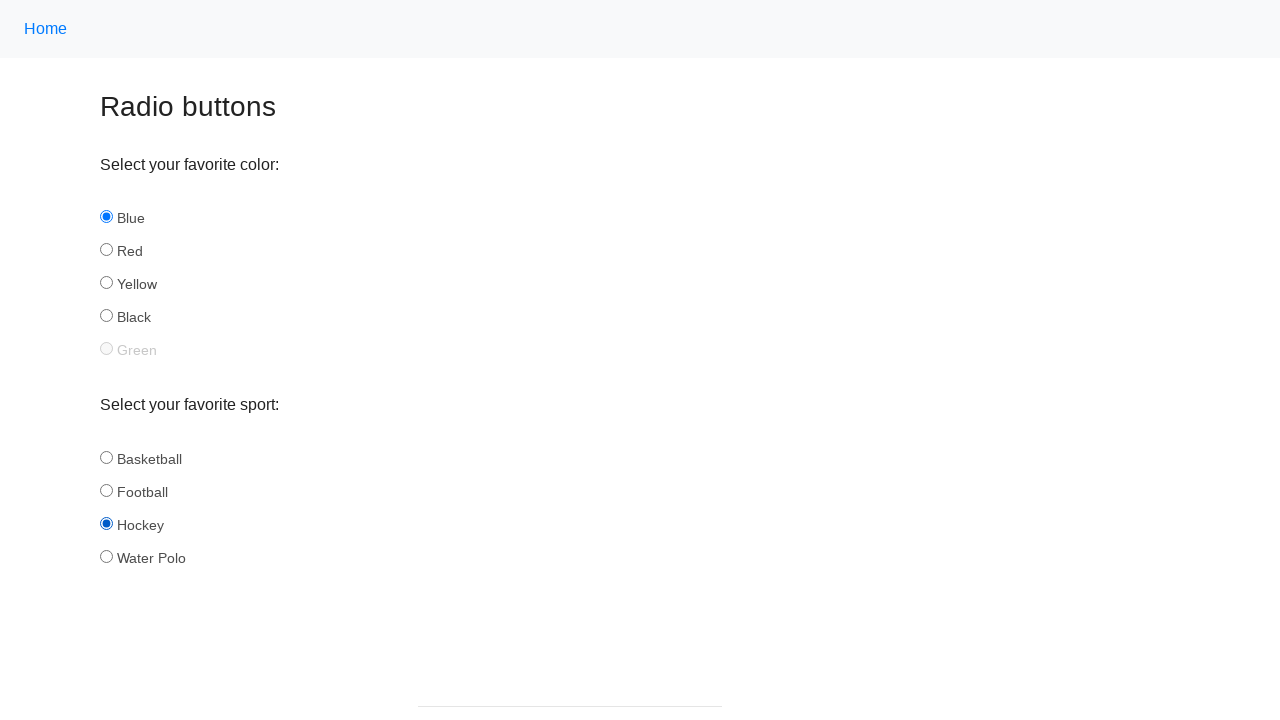

Verified Hockey radio button is visible
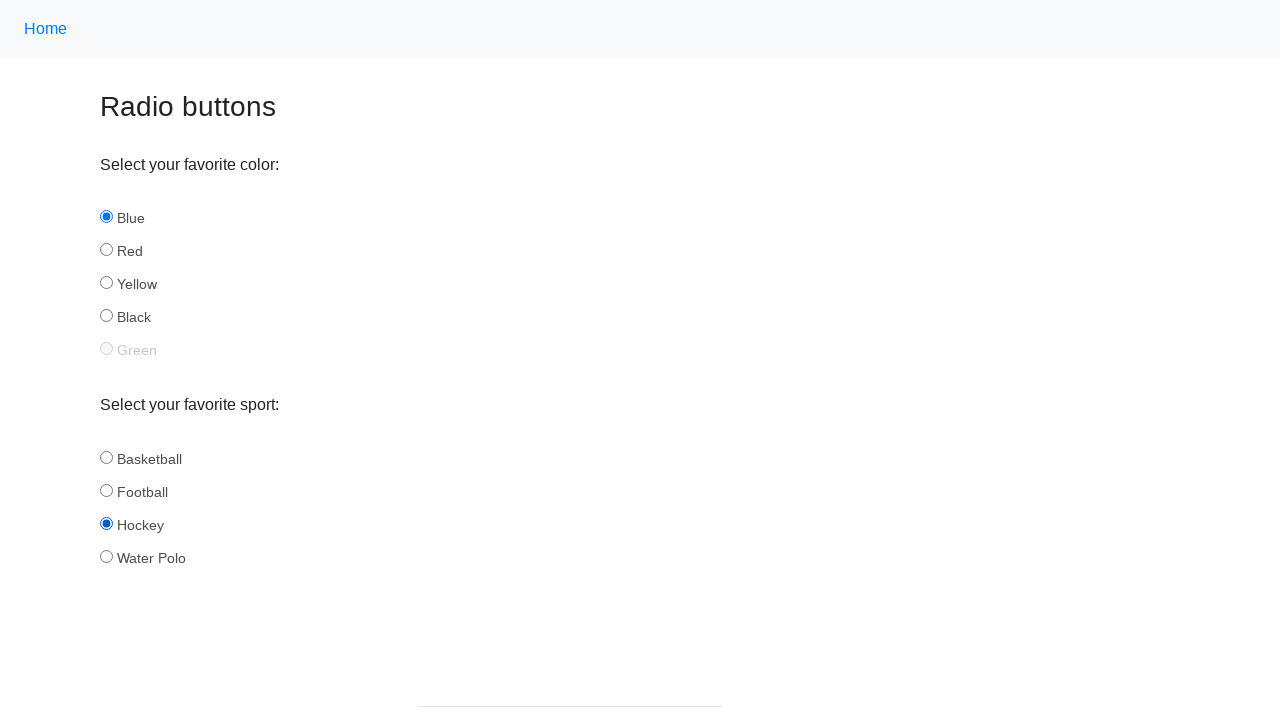

Verified Hockey radio button is selected
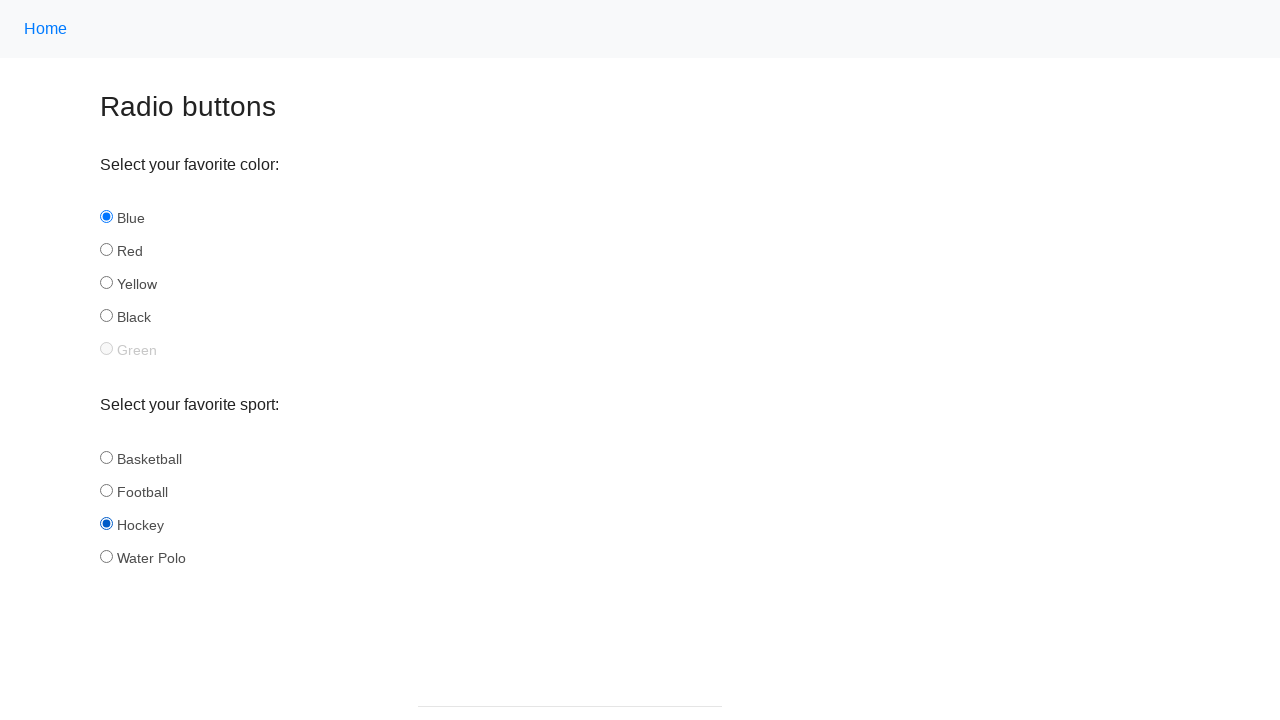

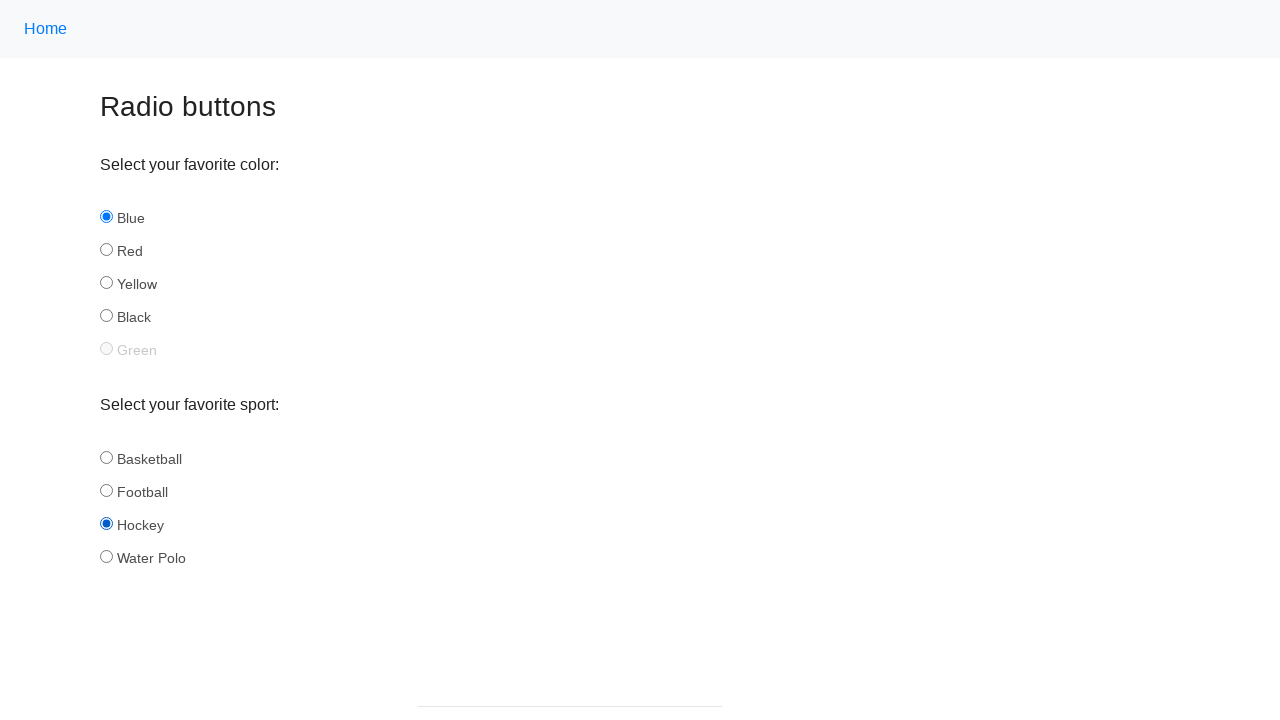